Tests language change functionality by clicking the English link and verifying the Czech language option becomes visible

Starting URL: https://fi.muni.cz/index.html.cs

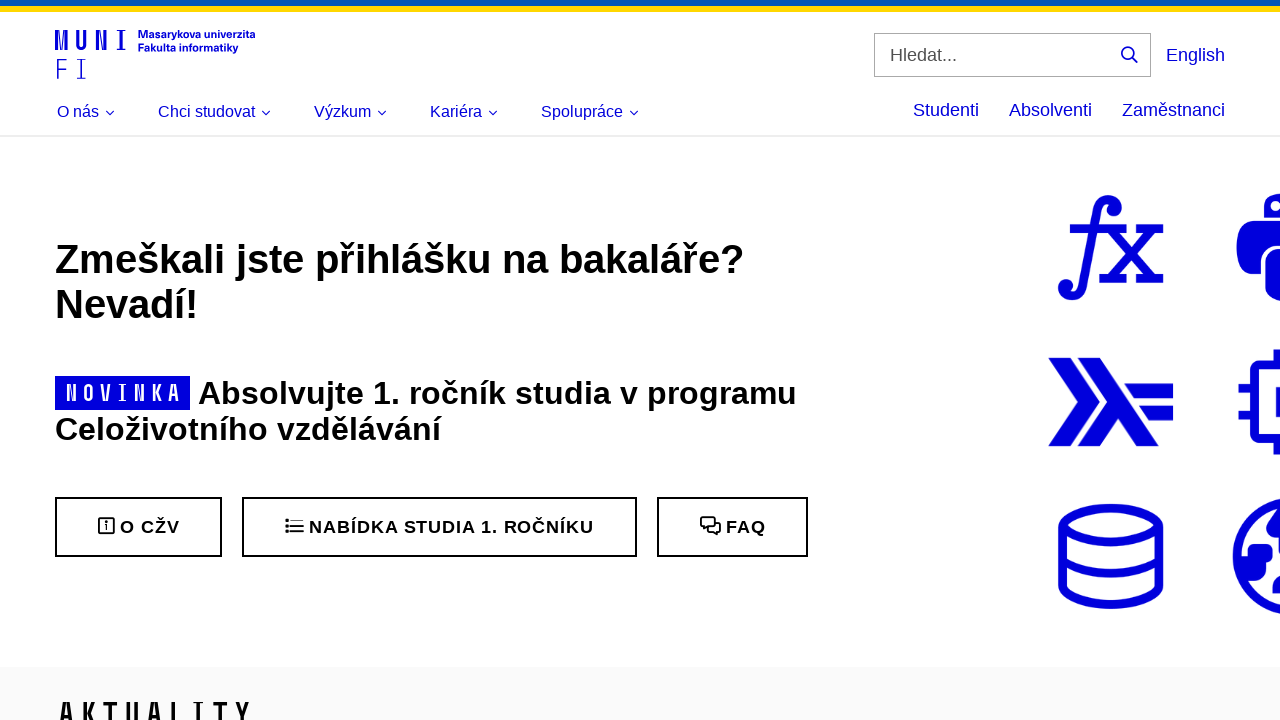

Clicked English language link at (1196, 54) on internal:role=link[name="English"i]
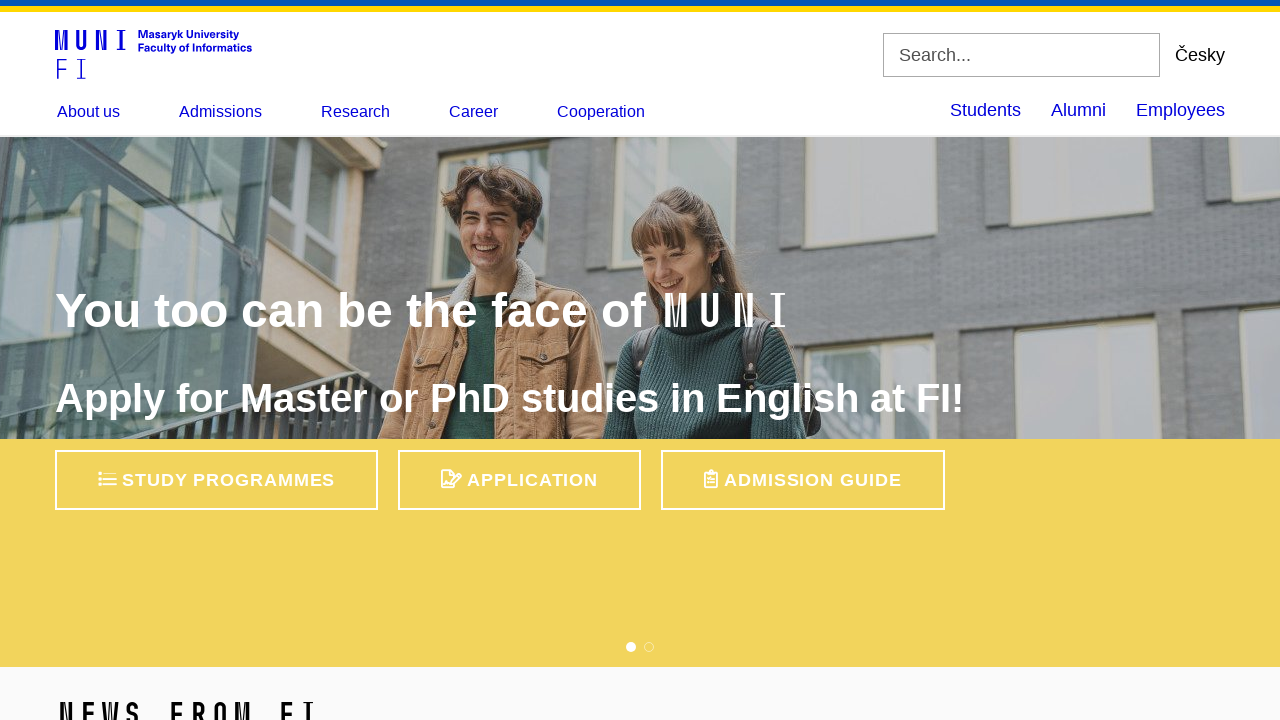

Czech language option became visible after language change
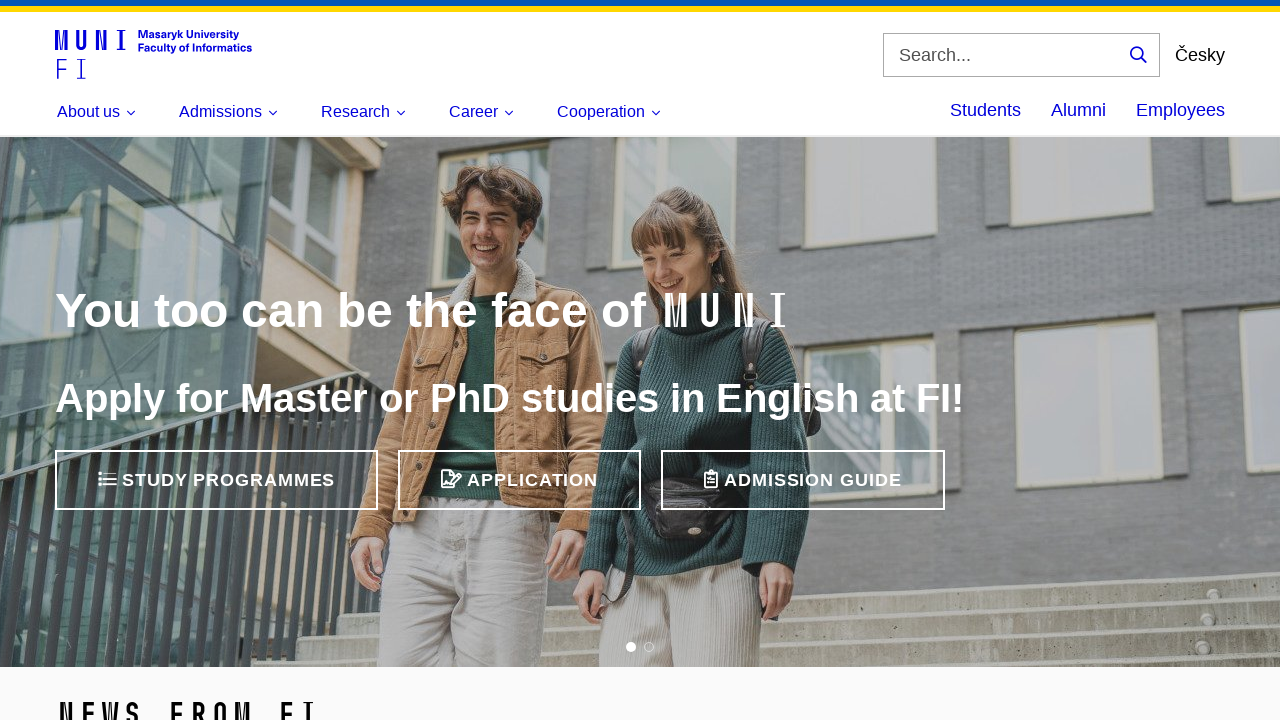

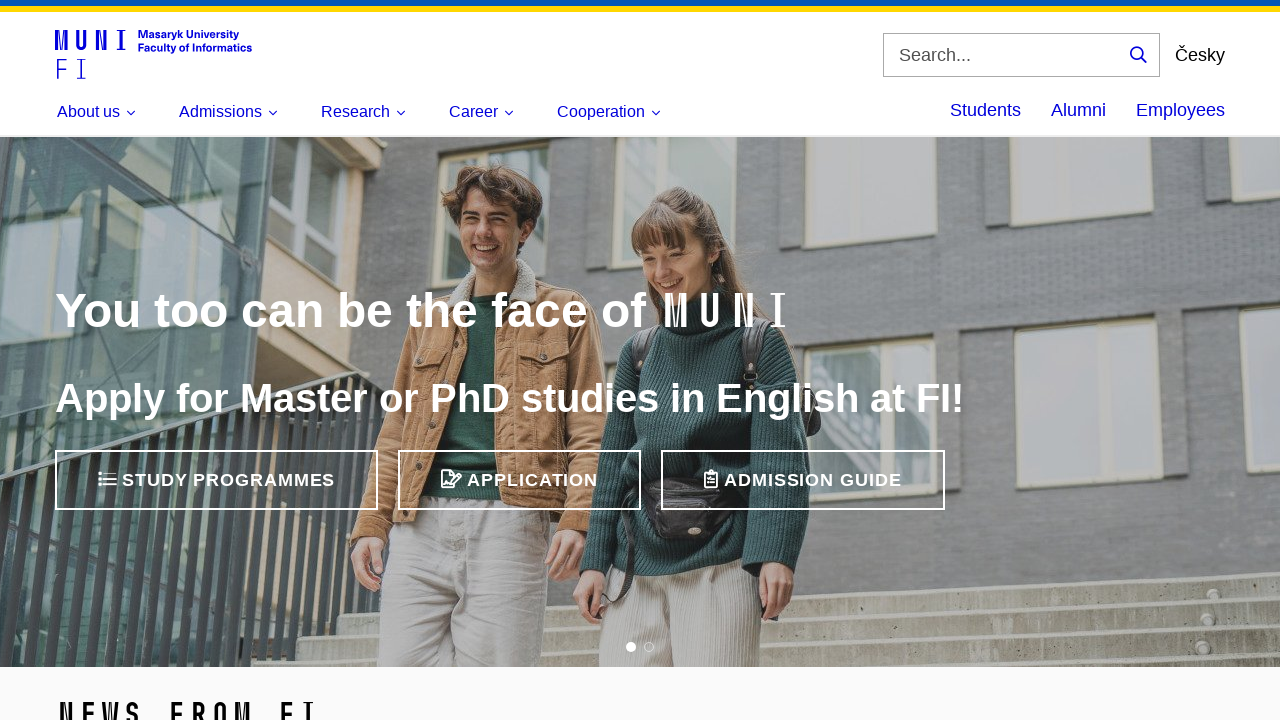